Simulates a visitor interacting with a webpage by scrolling and clicking at random positions on the page body.

Starting URL: https://royal-8vd.pages.dev

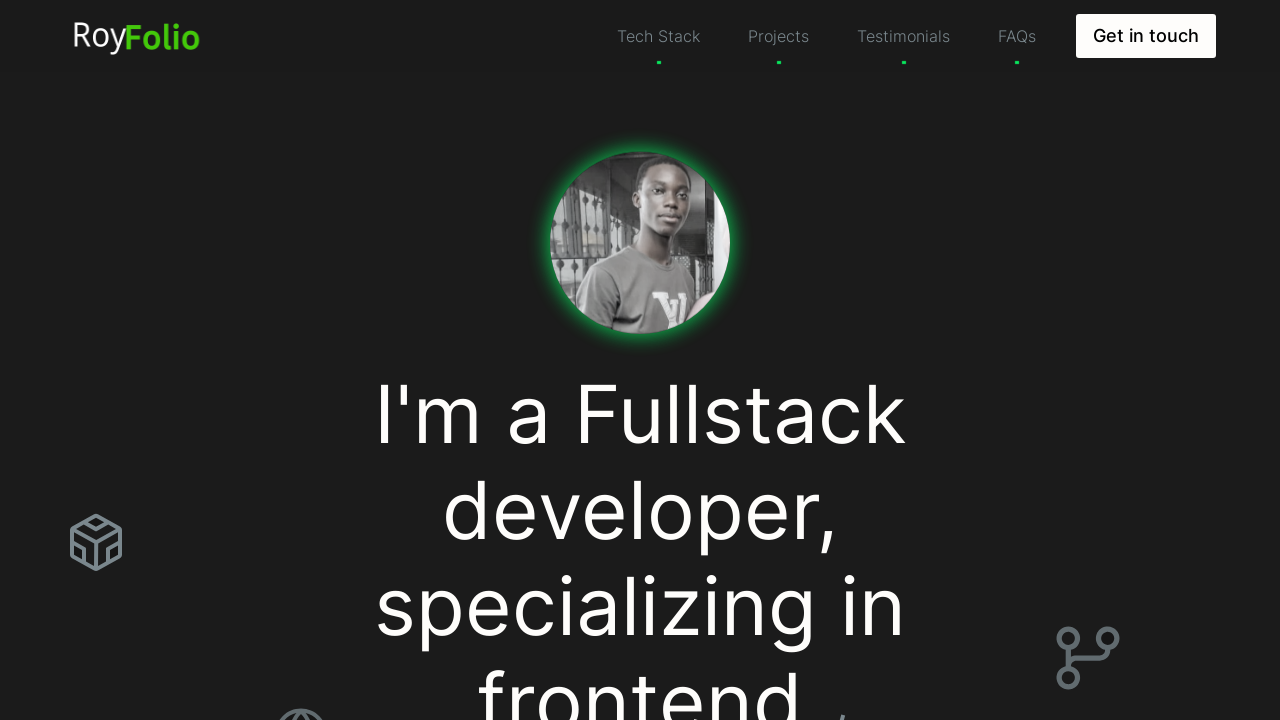

Scrolled down the page by one viewport height
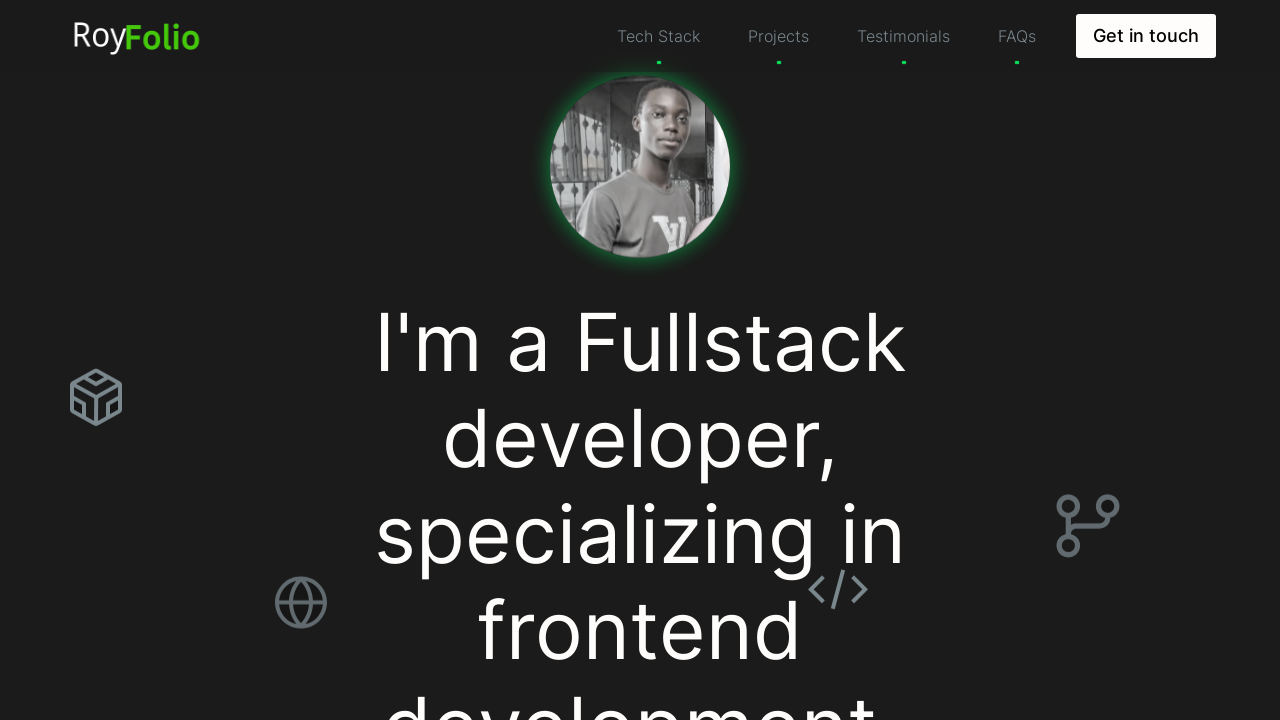

Scrolled down the page by one viewport height
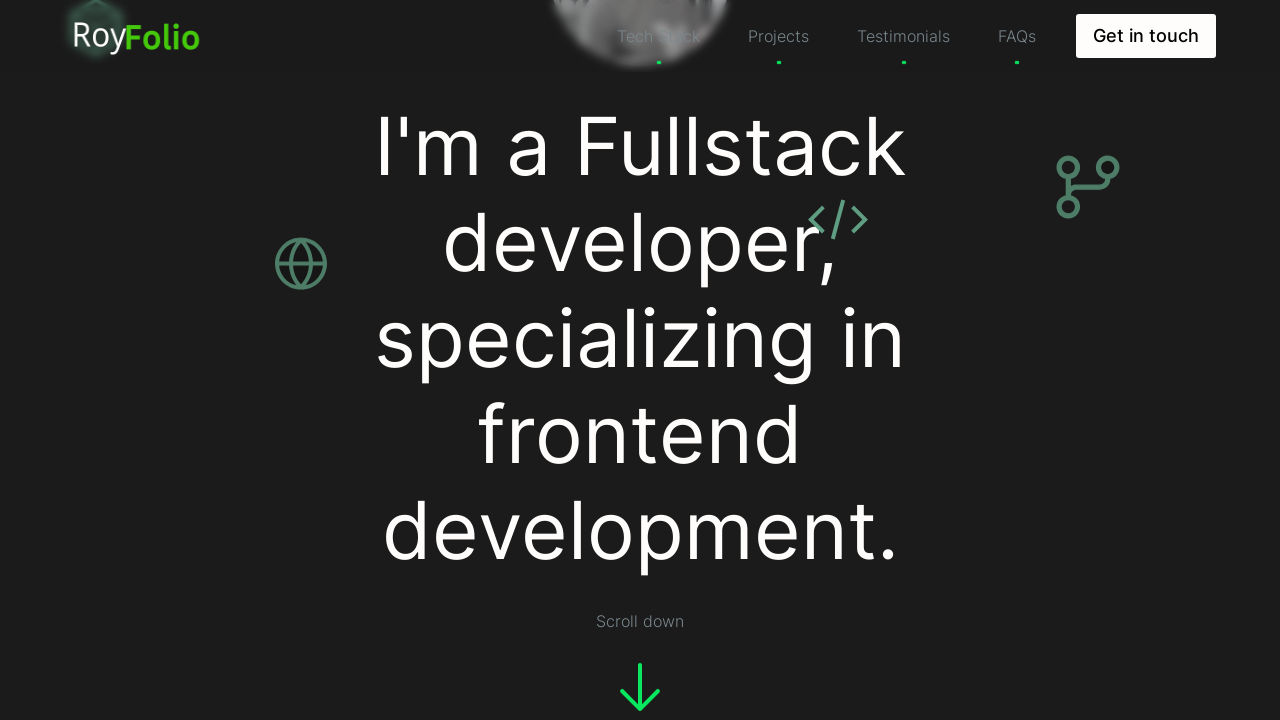

Retrieved viewport dimensions
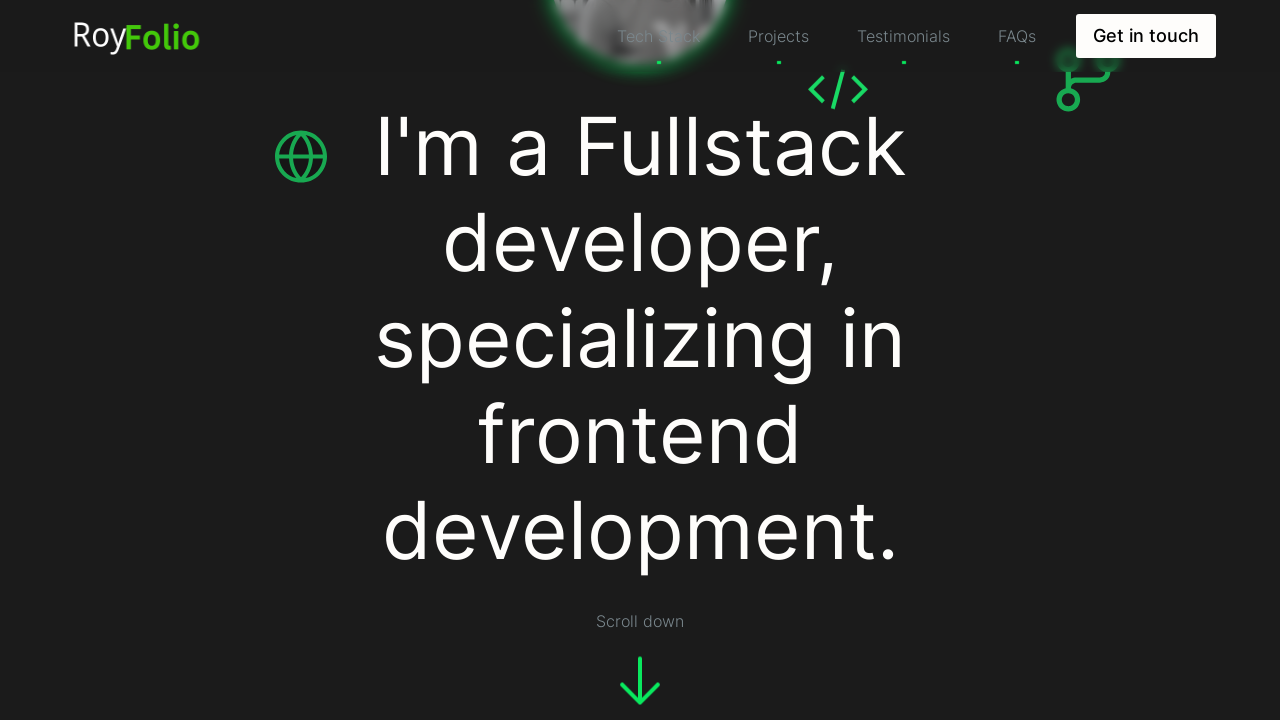

Clicked at random position (106, 438) on the page body at (106, 438)
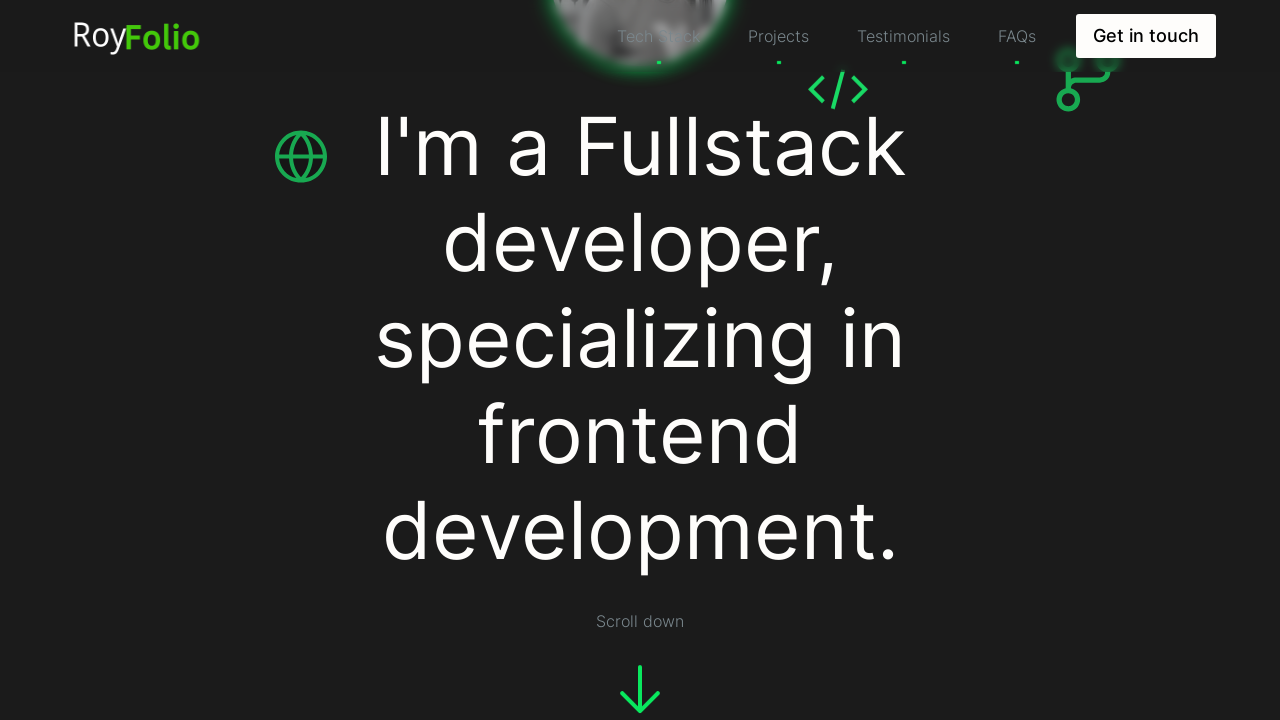

Waited 2 seconds to simulate visitor engagement
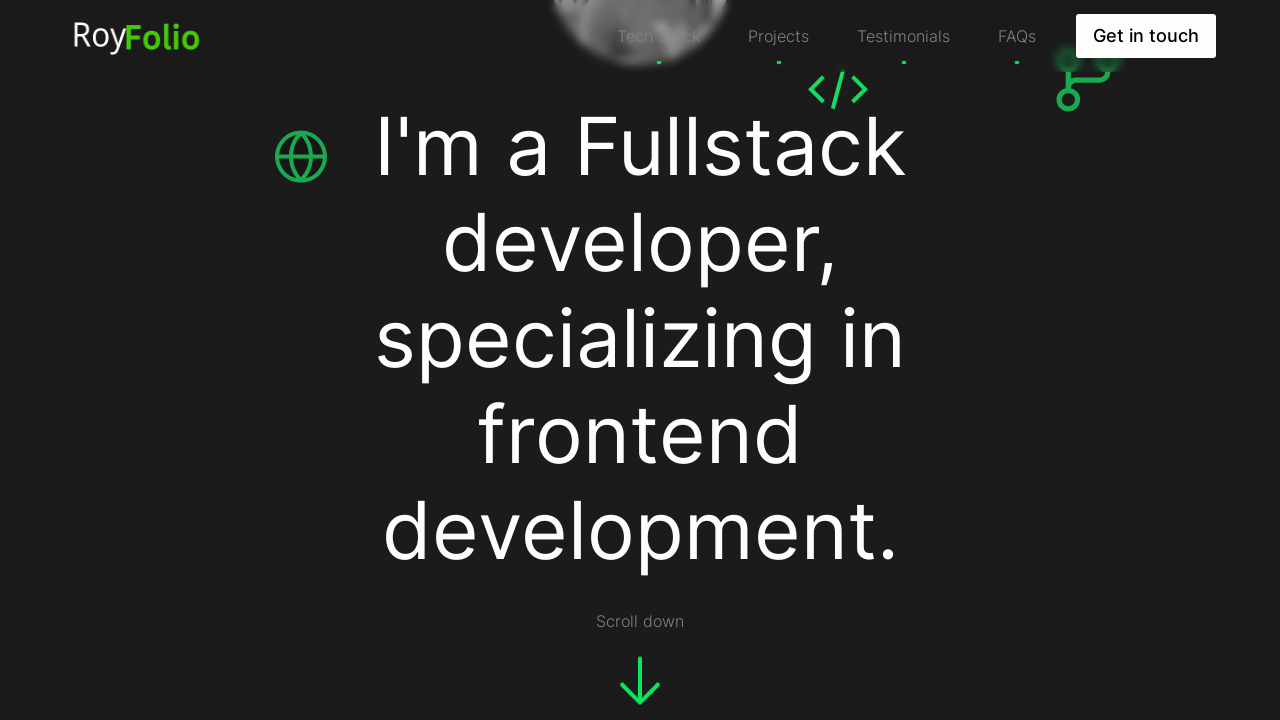

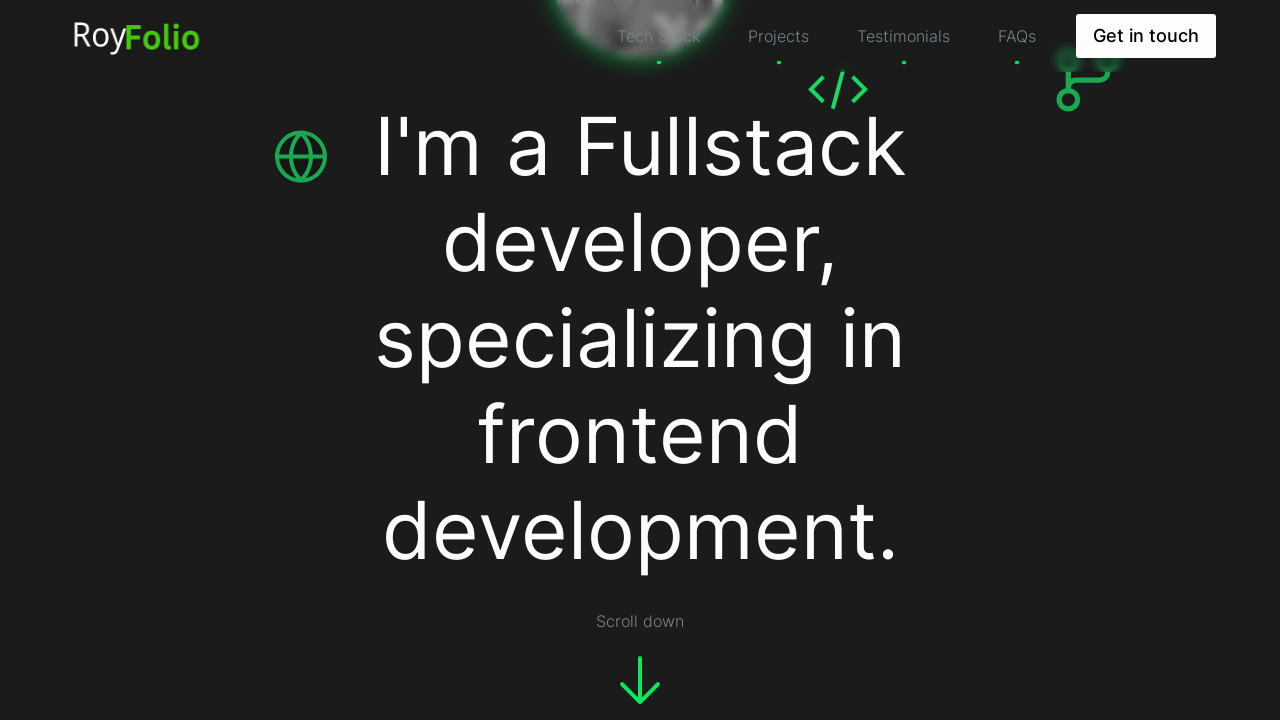